Navigates to ParaBank website, verifies the page title, and clicks on the "About Us" link

Starting URL: https://parabank.parasoft.com/

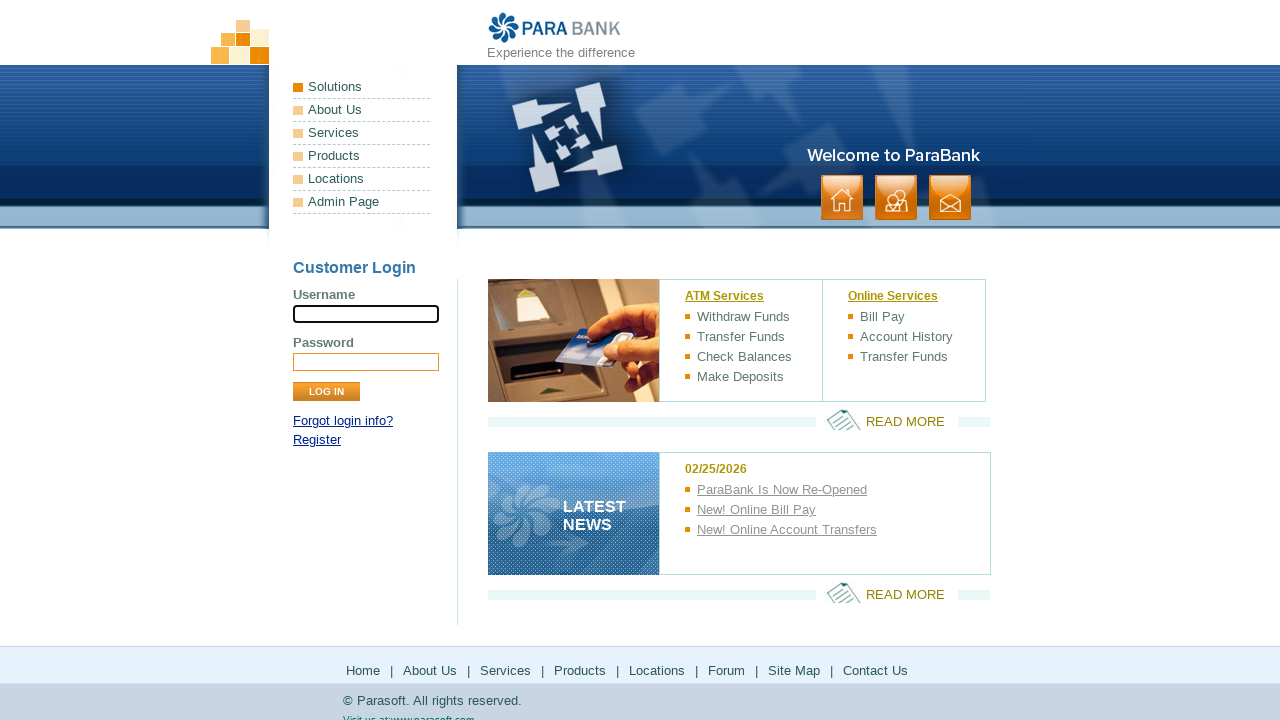

Navigated to ParaBank website
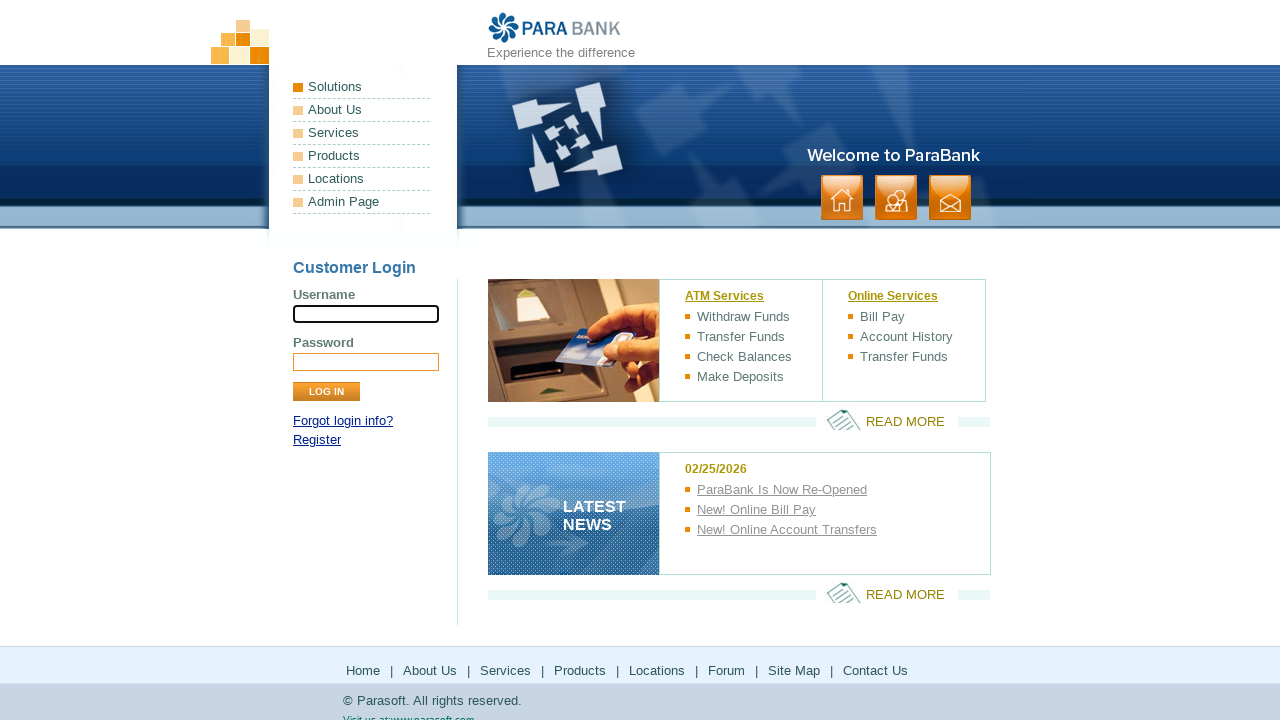

Verified page title is 'ParaBank | Welcome | Online Banking'
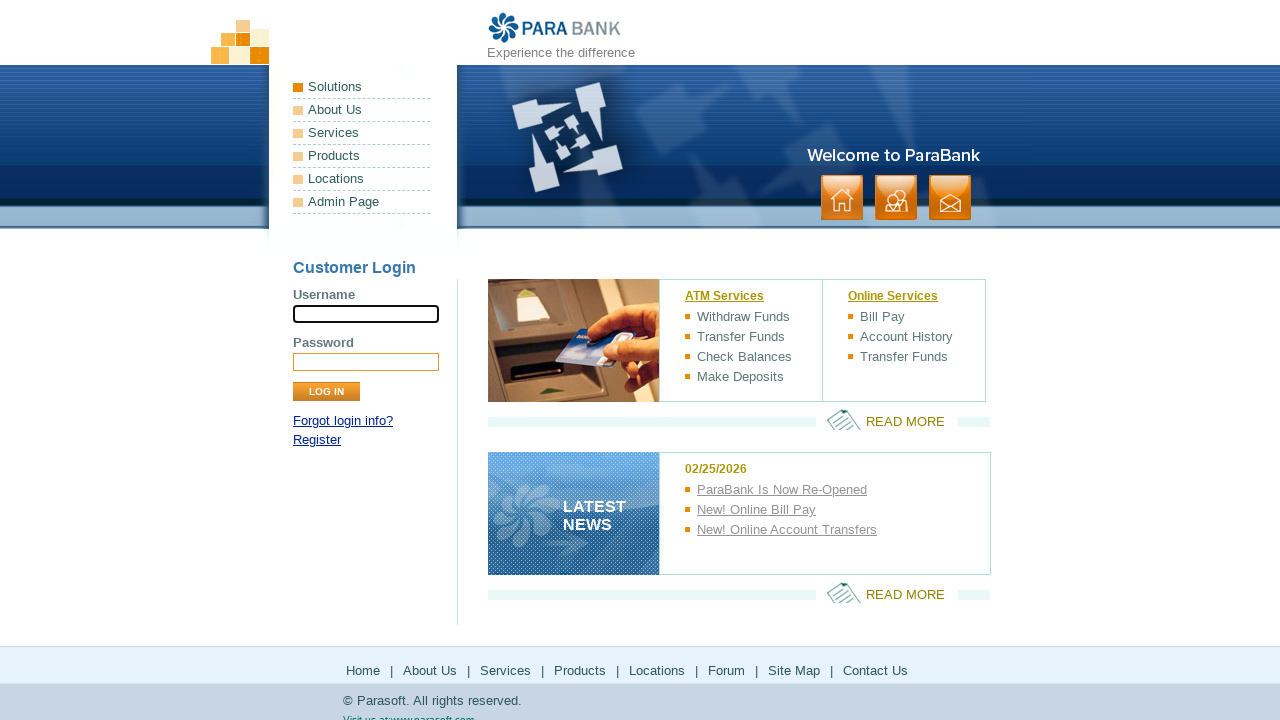

Clicked on 'About Us' link at (362, 110) on xpath=//*[@id="headerPanel"]/ul[1]/li[2]/a
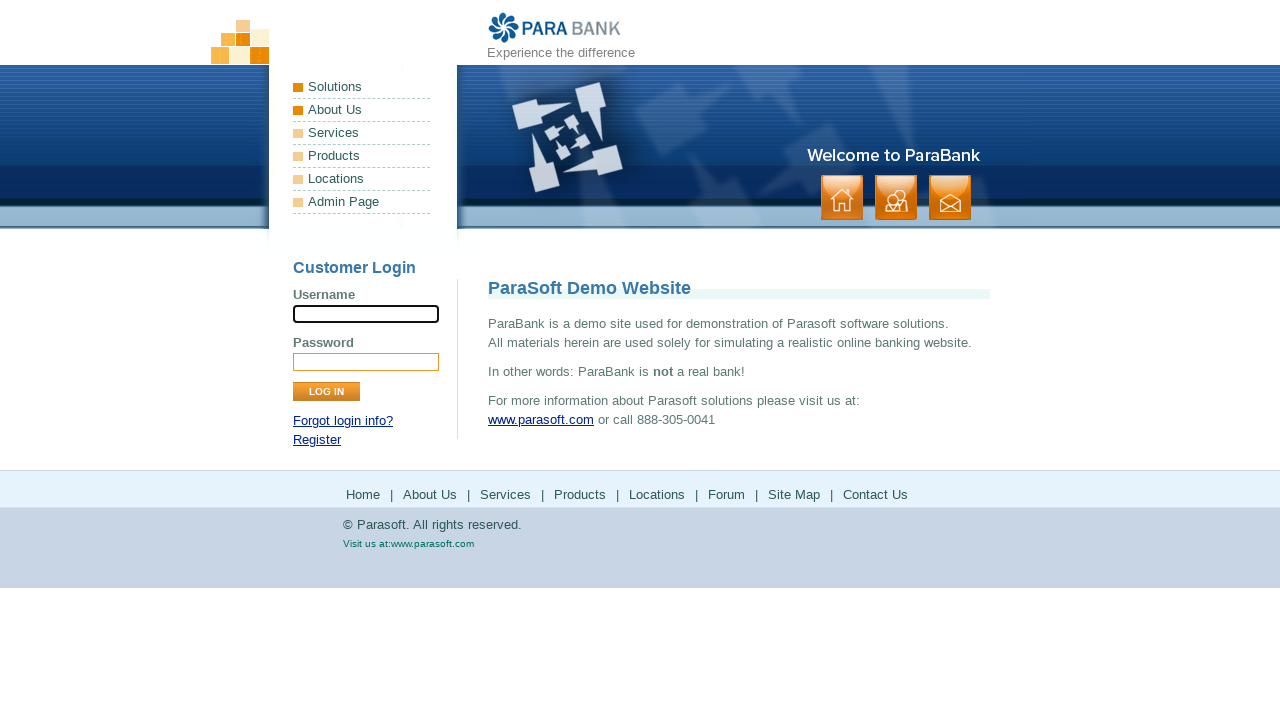

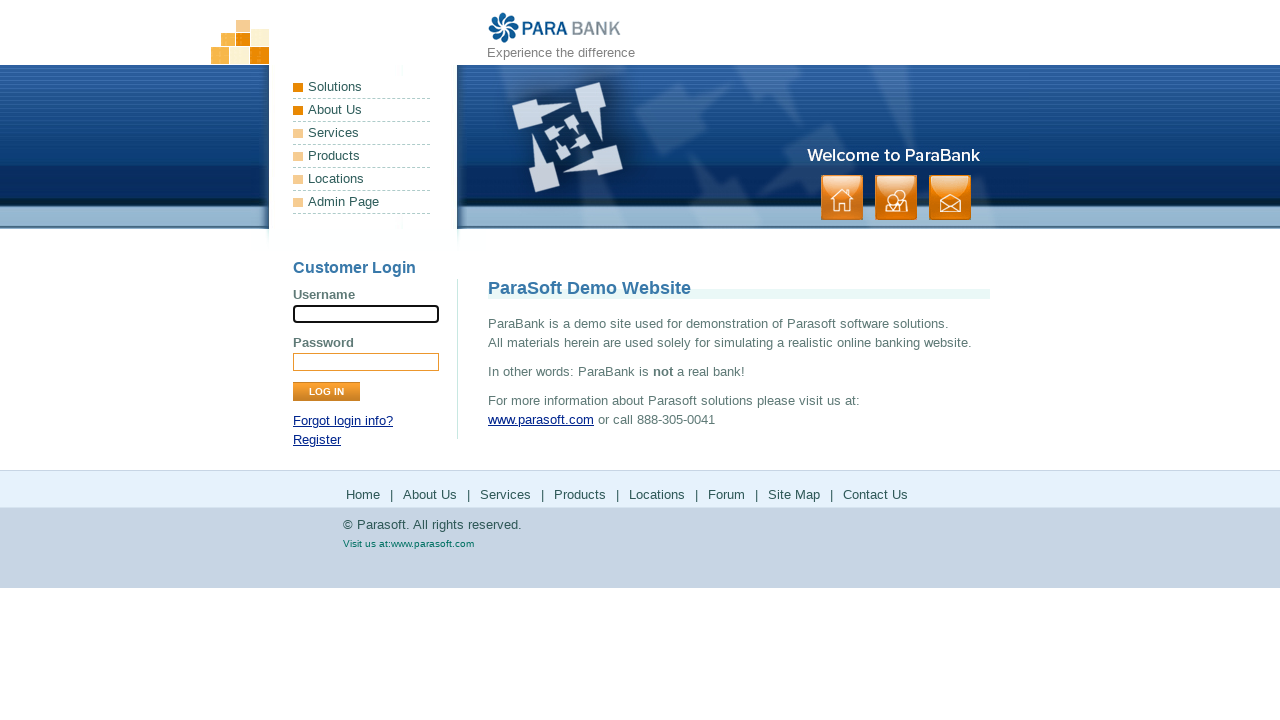